Tests waiting for a button to become clickable, then clicks it and verifies a success message appears

Starting URL: http://suninjuly.github.io/wait2.html

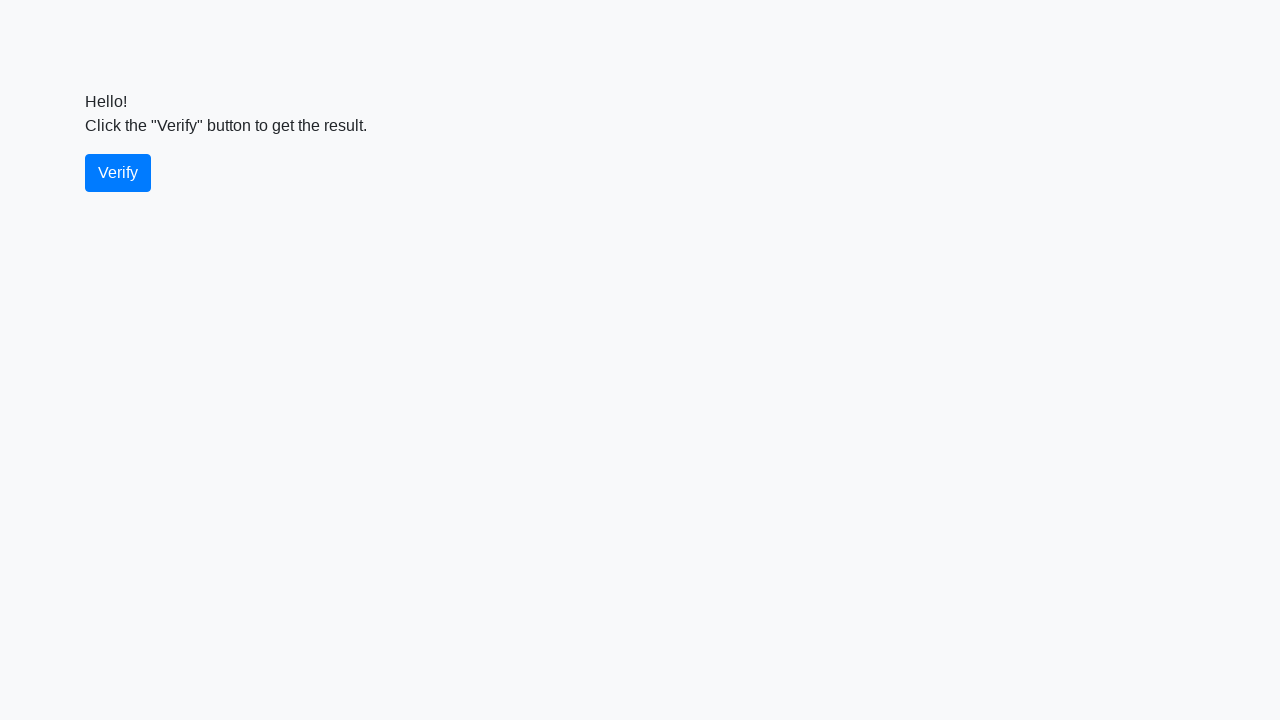

Waited for verify button to become visible
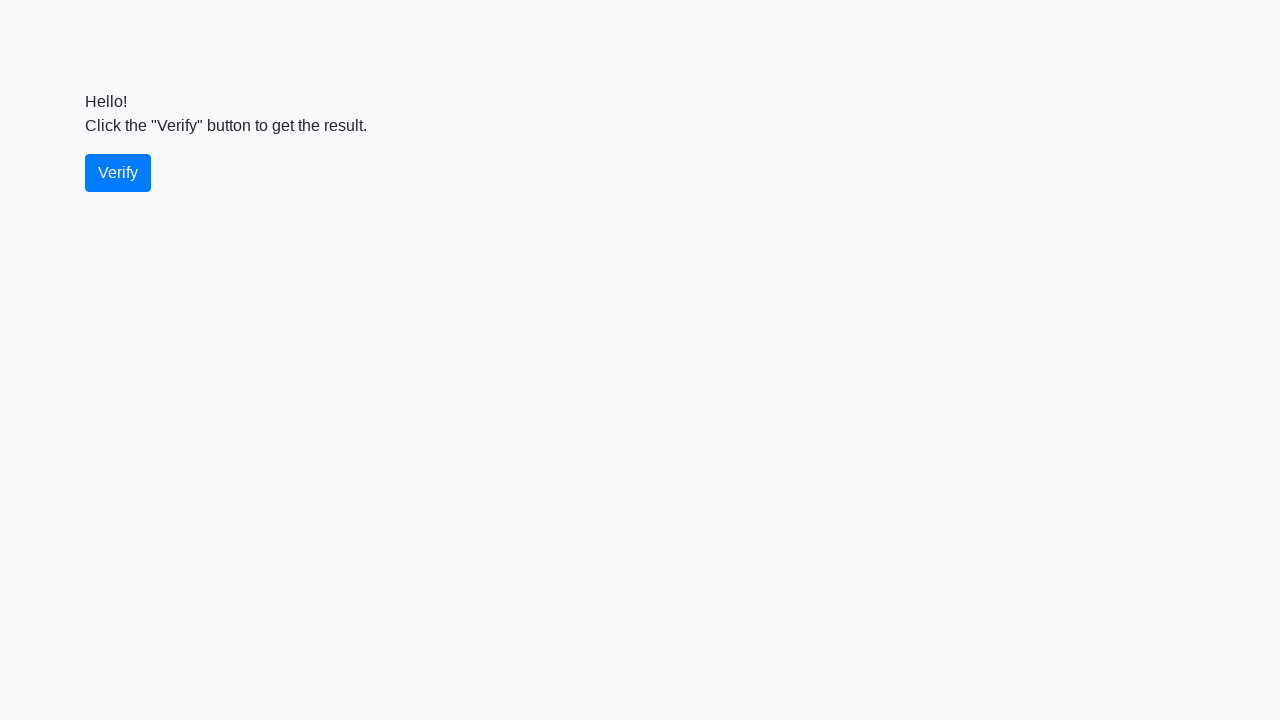

Clicked the verify button at (118, 173) on #verify
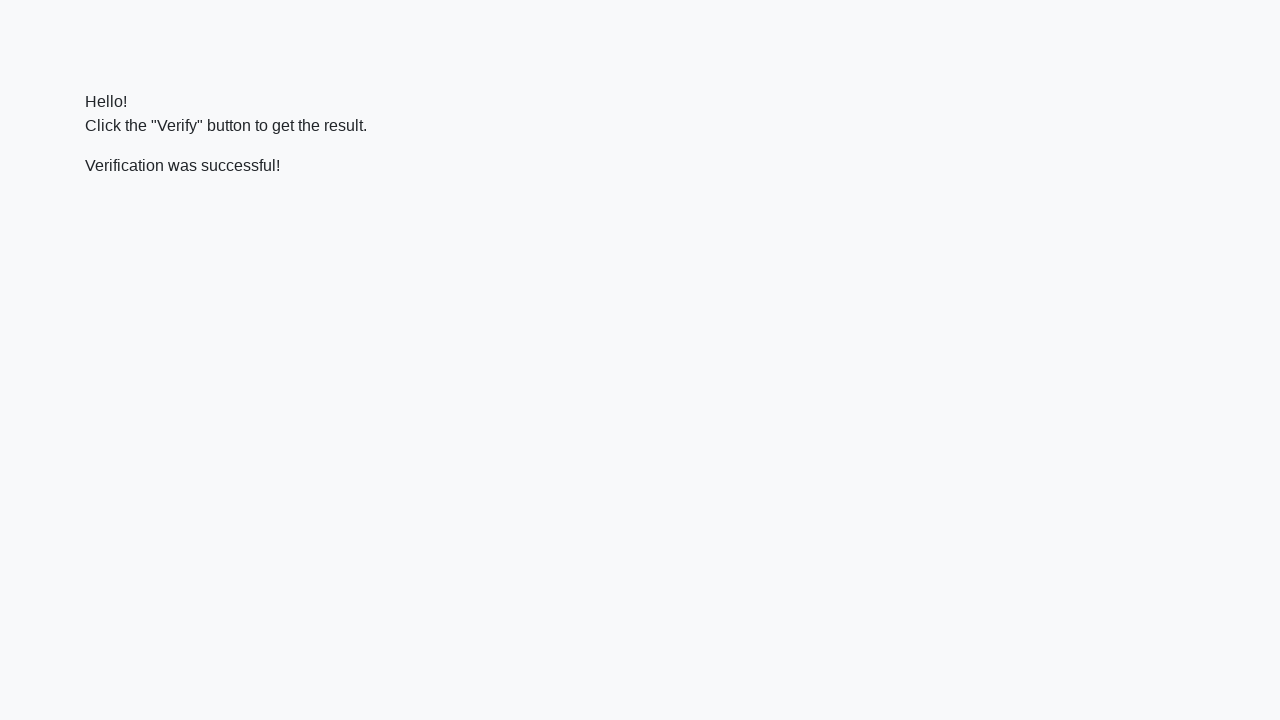

Waited for success message to appear
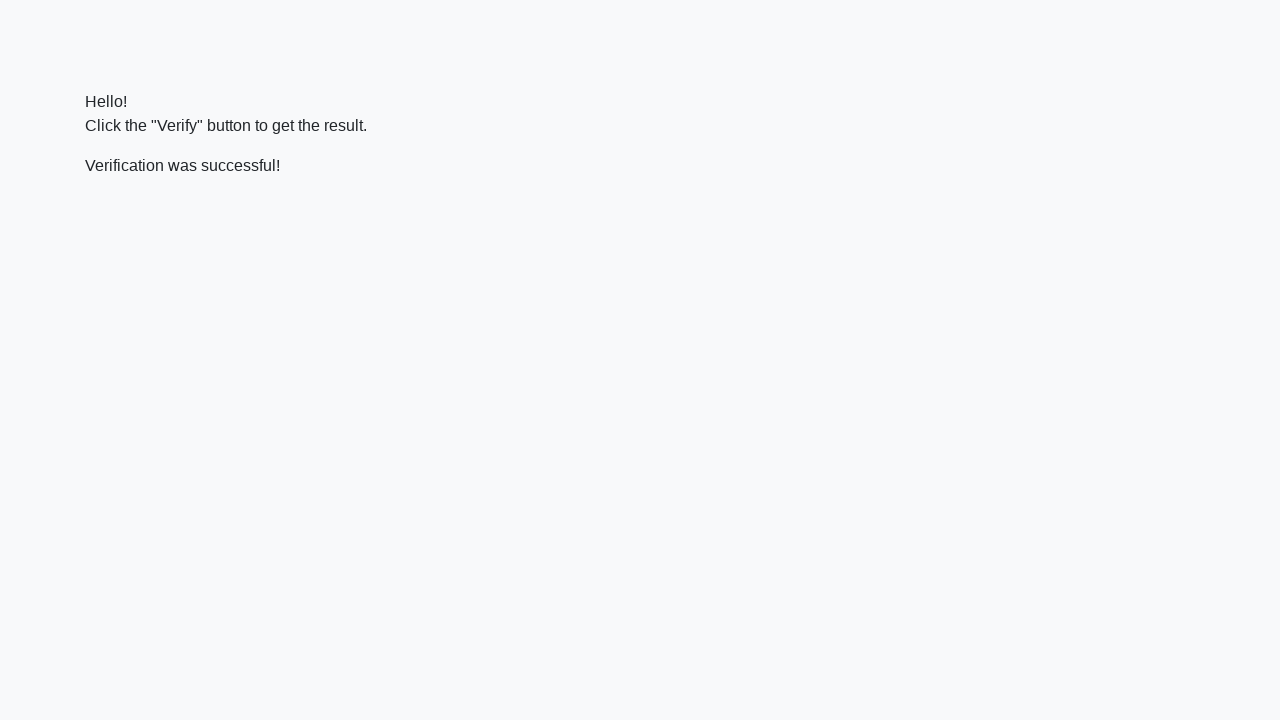

Located the success message element
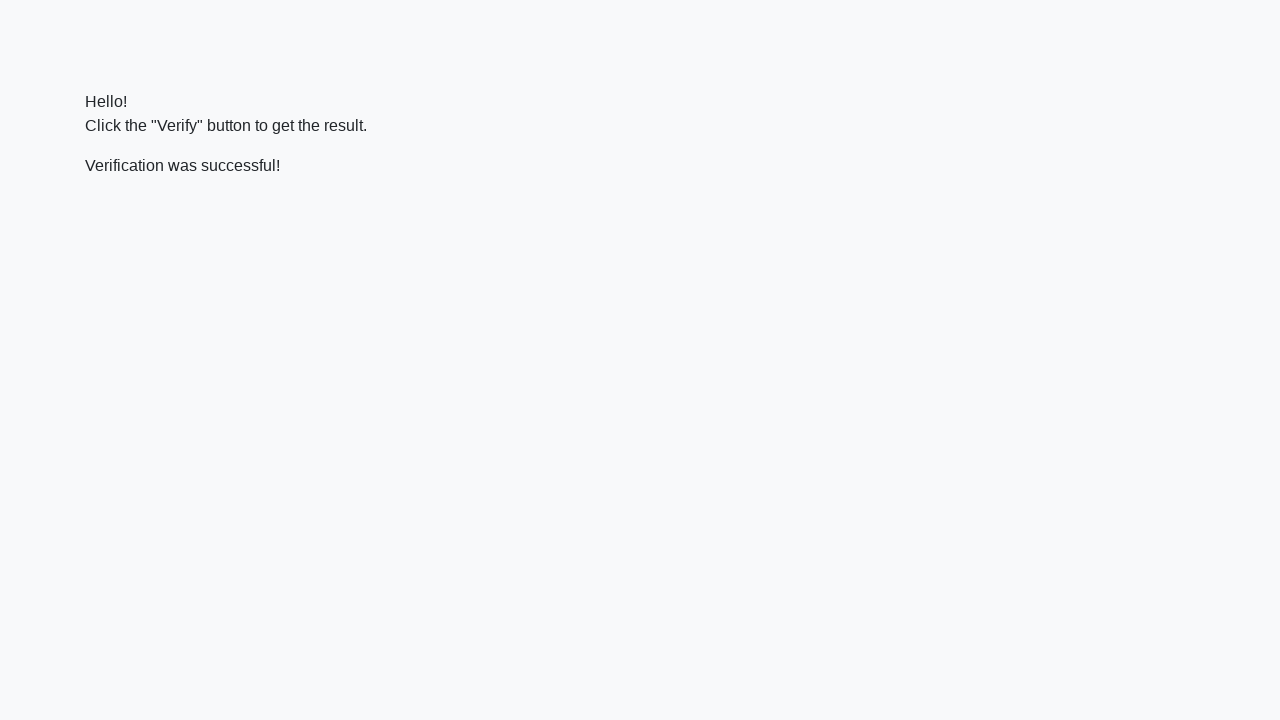

Verified that success message contains 'successful'
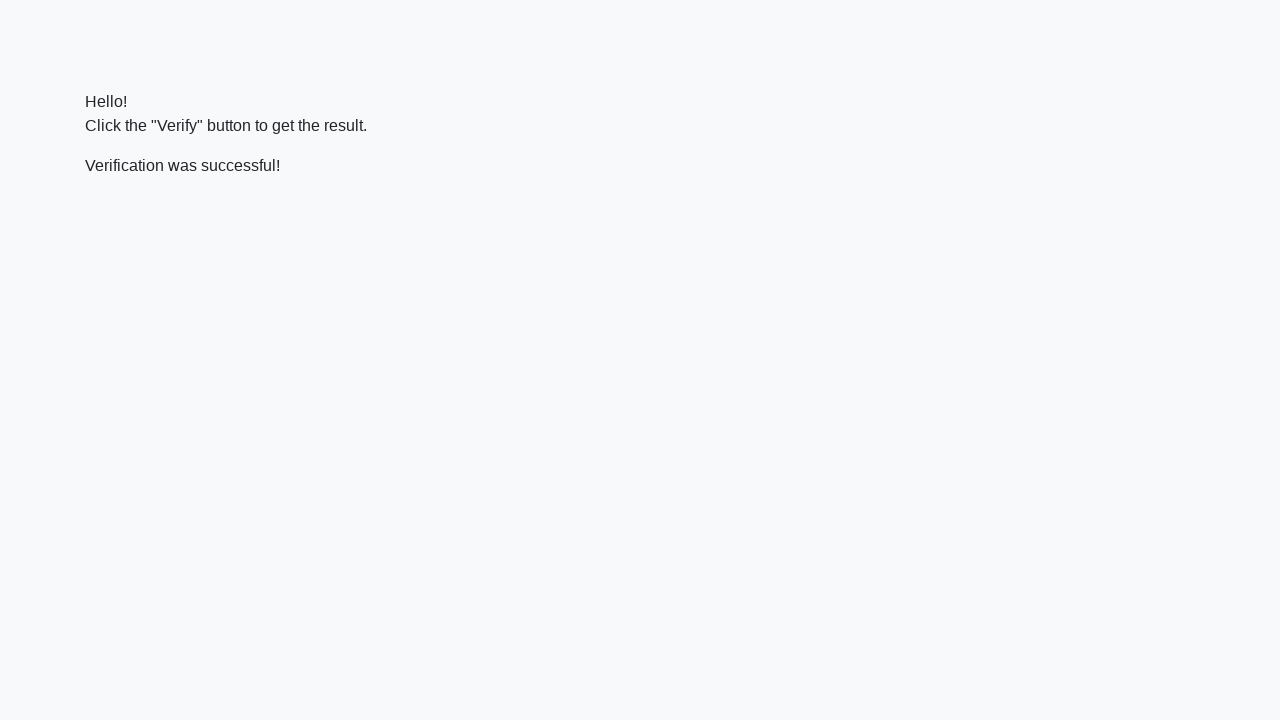

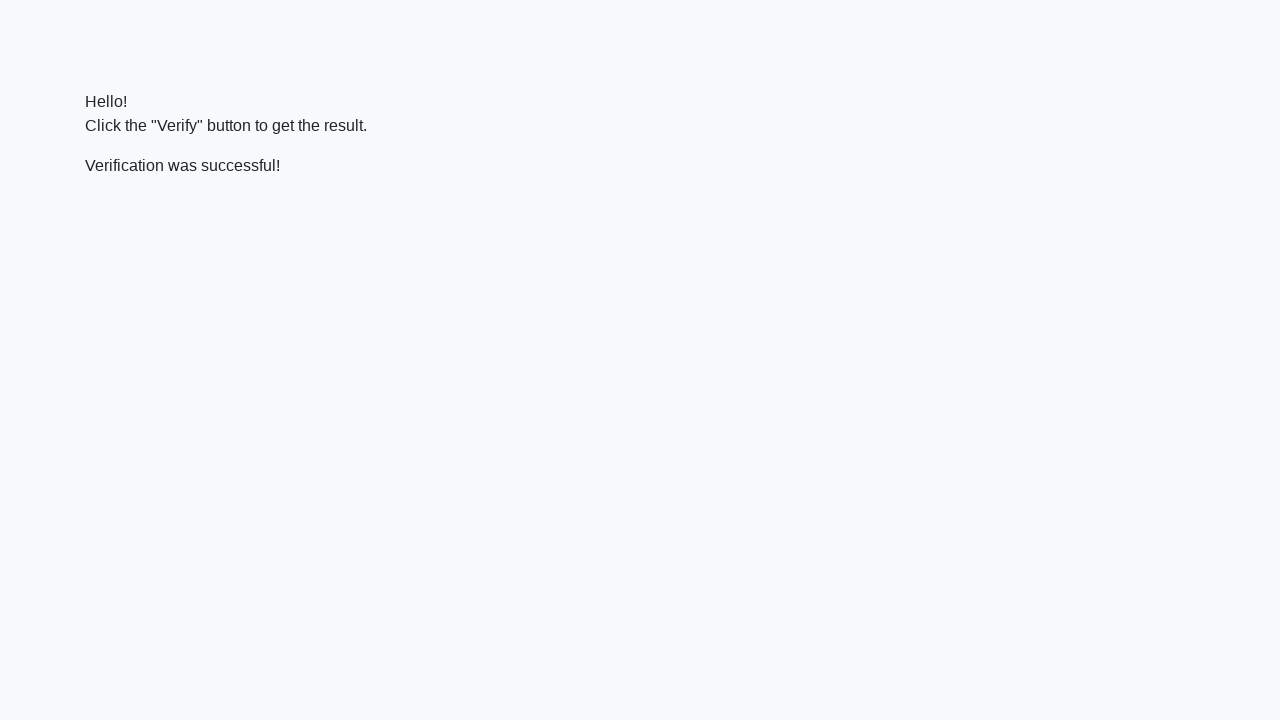